Tests popup validations by verifying hide/show functionality of a text field, handling dialog events, hovering over elements, and interacting with an iframe to click on a link.

Starting URL: https://rahulshettyacademy.com/AutomationPractice/

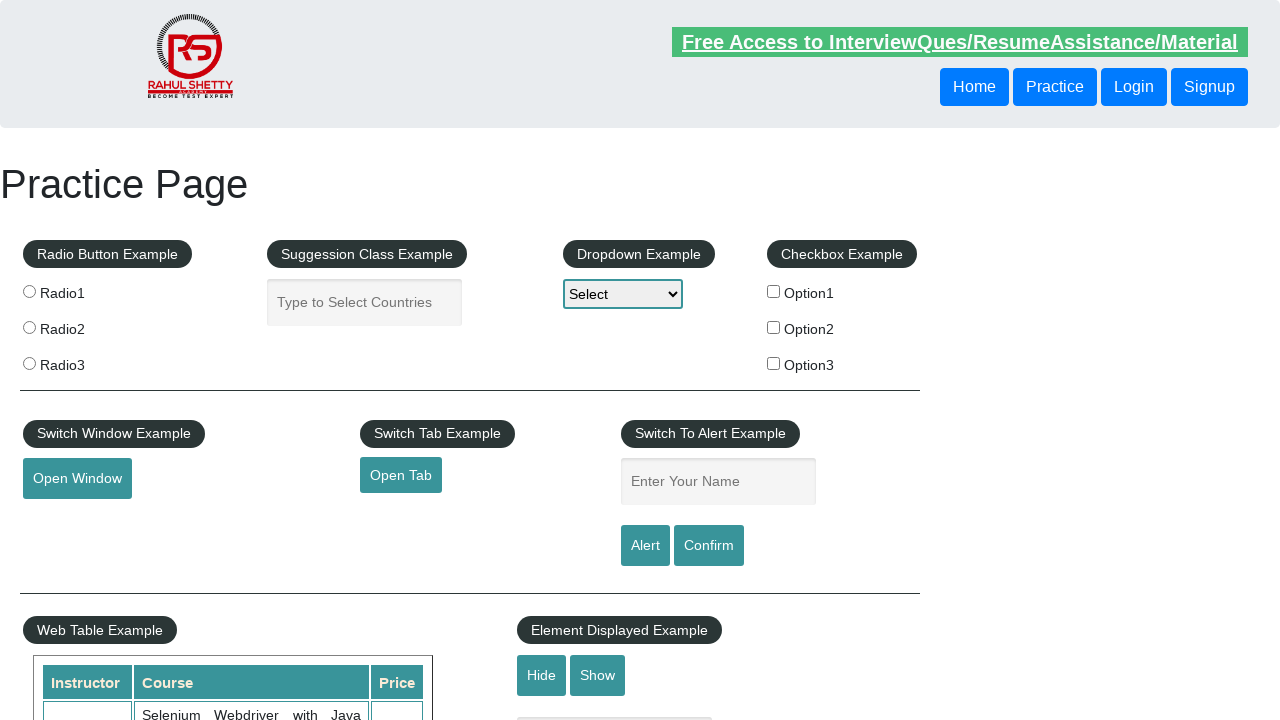

Verified that the Hide/Show Example field is initially visible
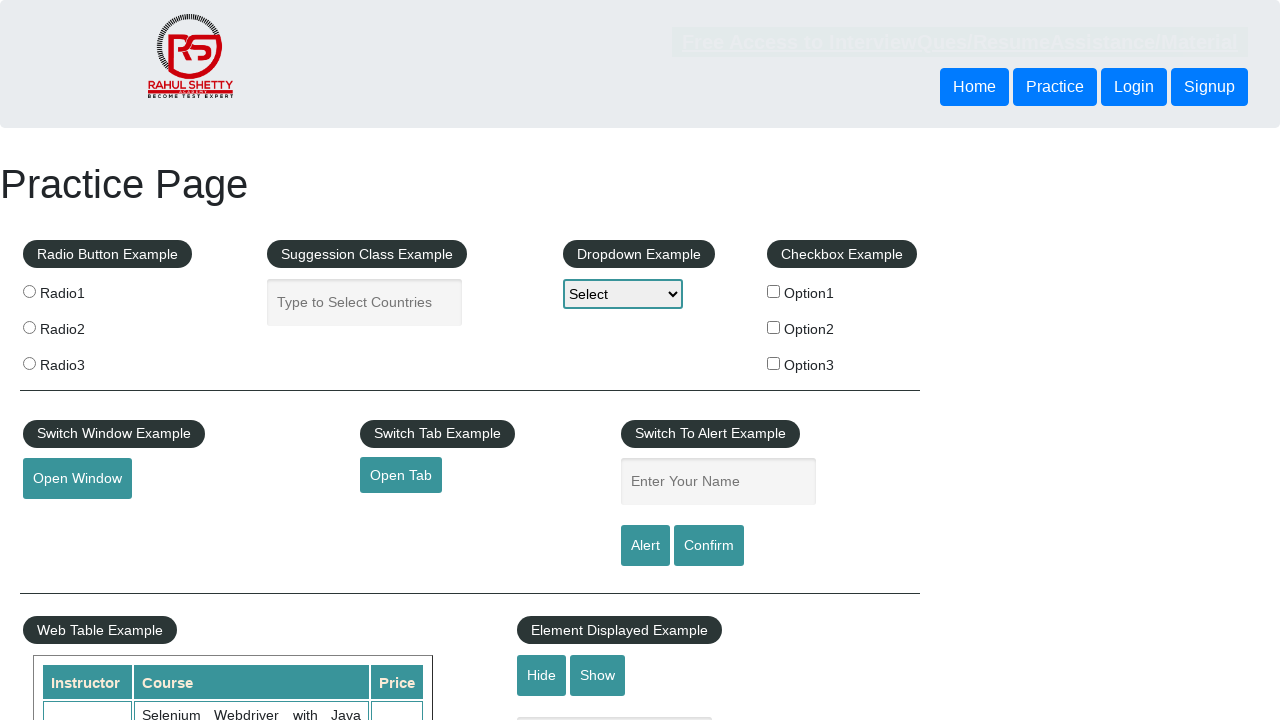

Clicked the Hide button to hide the text field at (542, 675) on xpath=//input[@id='hide-textbox']
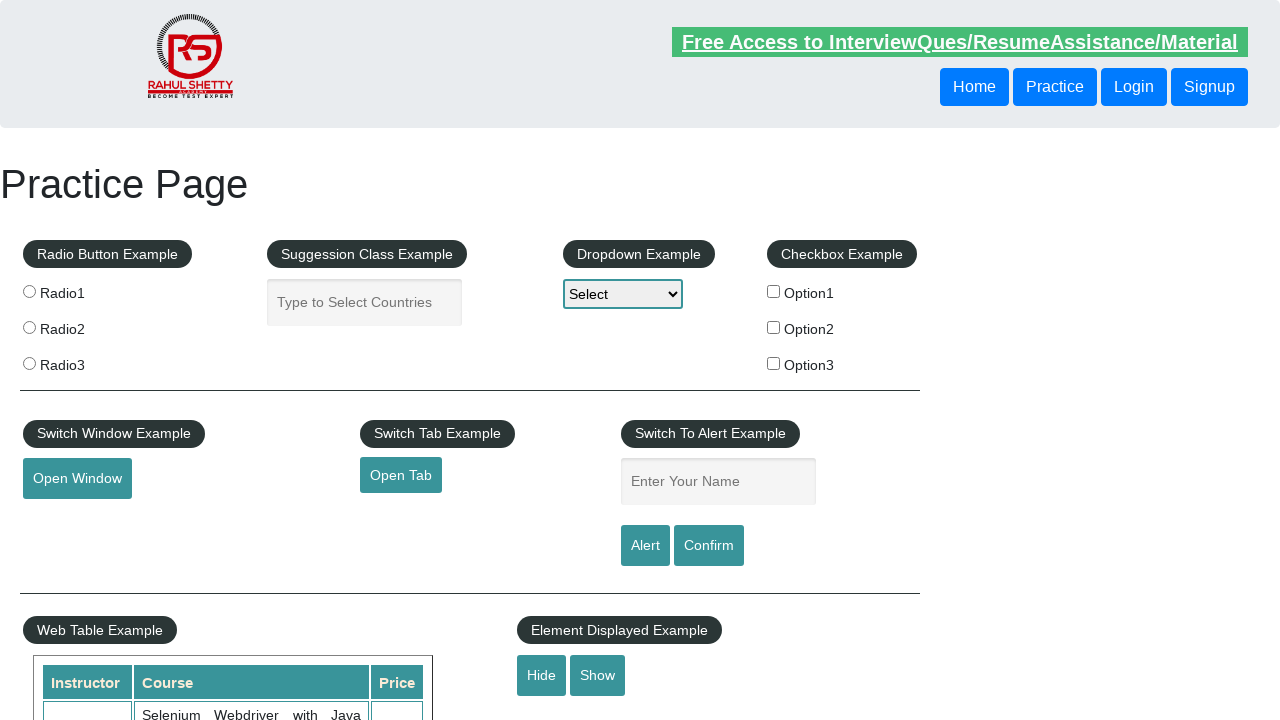

Verified that the text field is now hidden
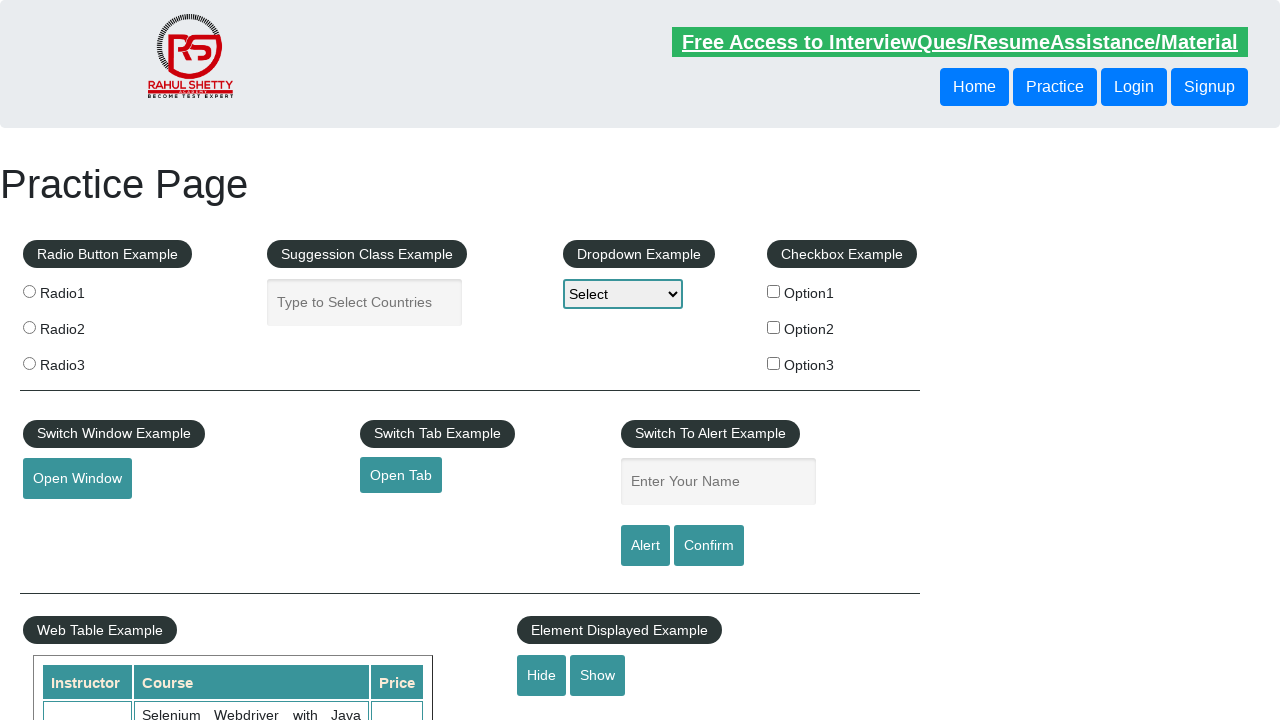

Set up dialog handler to accept dialogs
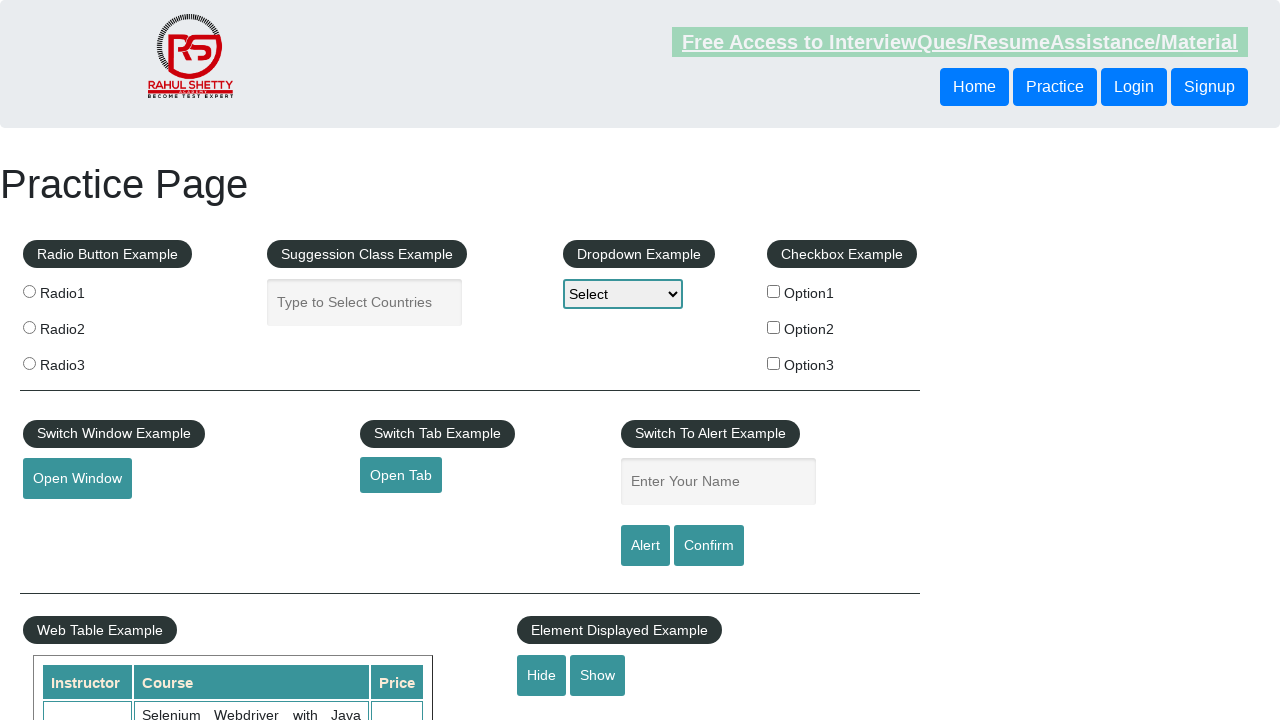

Clicked the confirm button which triggered a dialog at (709, 546) on xpath=//input[@id='confirmbtn']
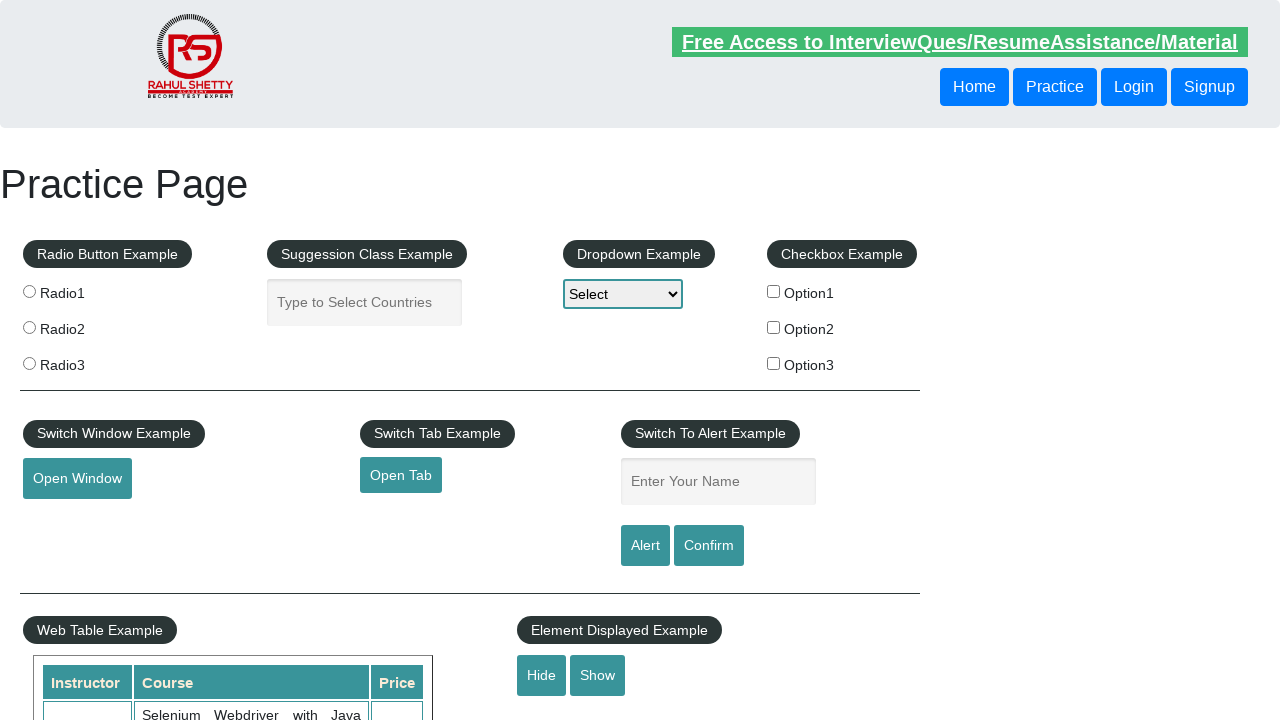

Hovered over the mouse hover button to reveal hidden options at (83, 361) on xpath=//button[@id='mousehover']
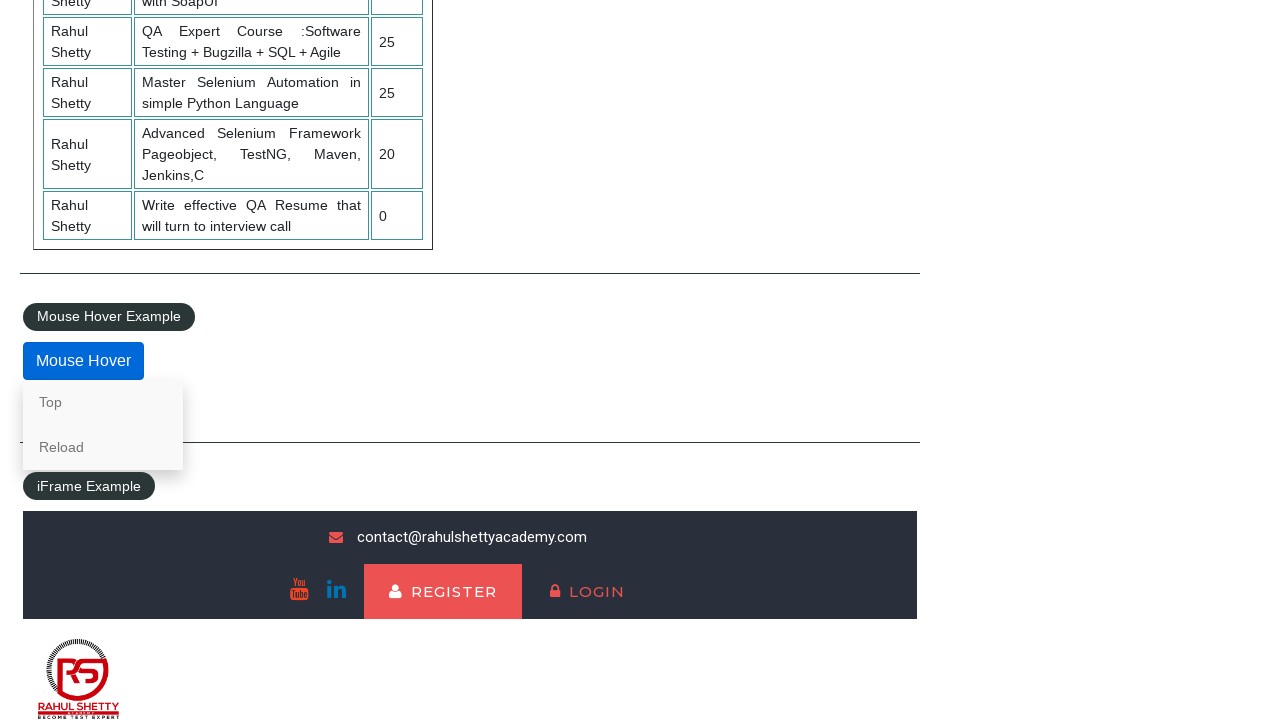

Switched to the courses iframe
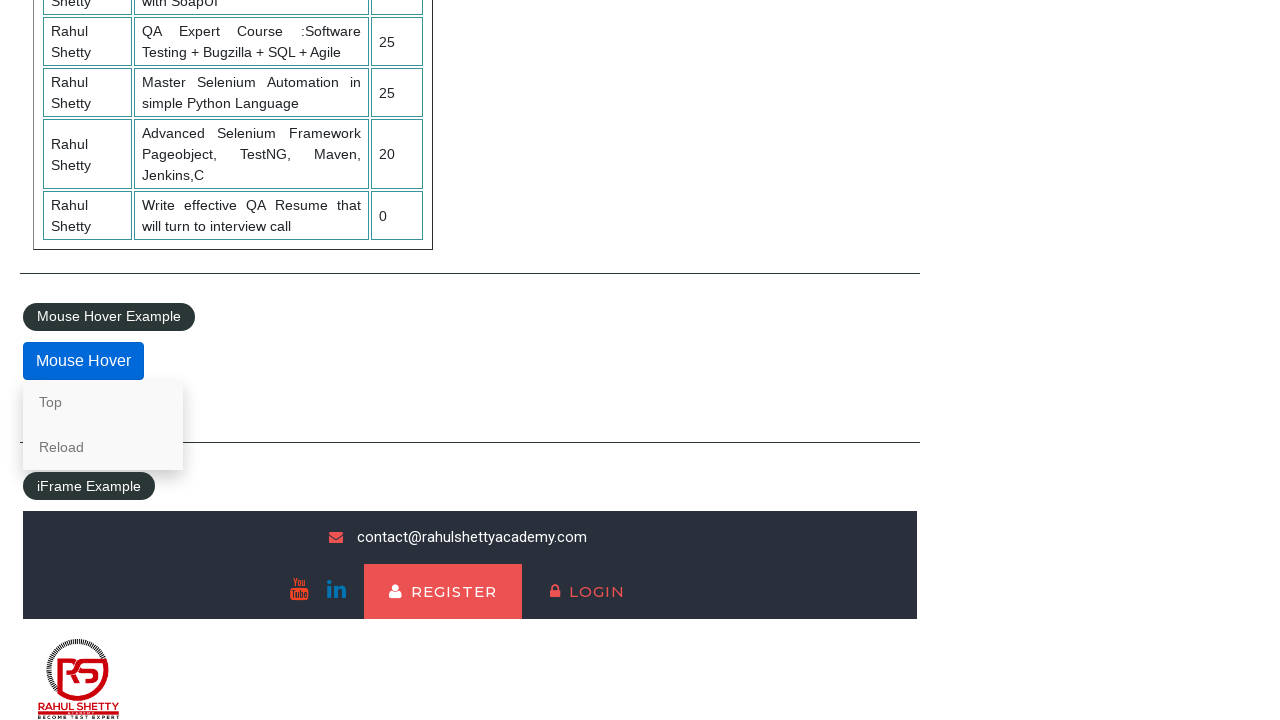

Clicked on the lifetime access link within the iframe at (307, 675) on #courses-iframe >> internal:control=enter-frame >> li a[href*='lifetime-access']
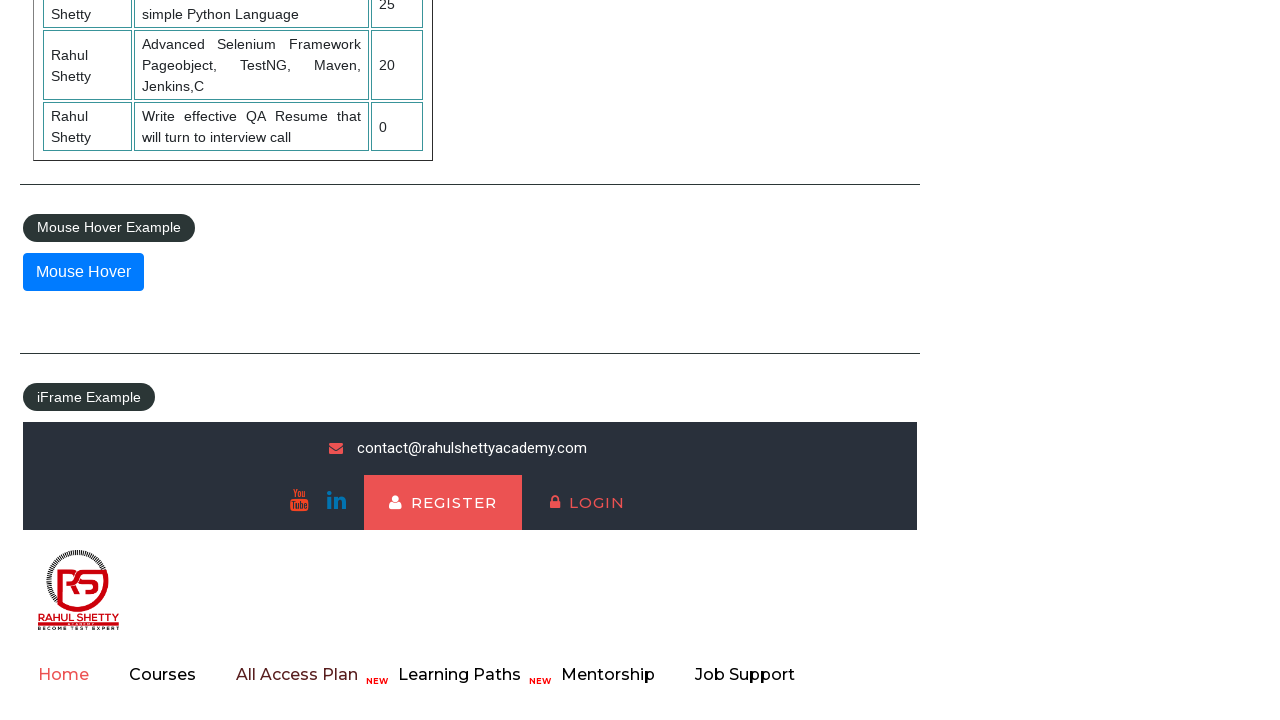

Retrieved text content from the iframe element
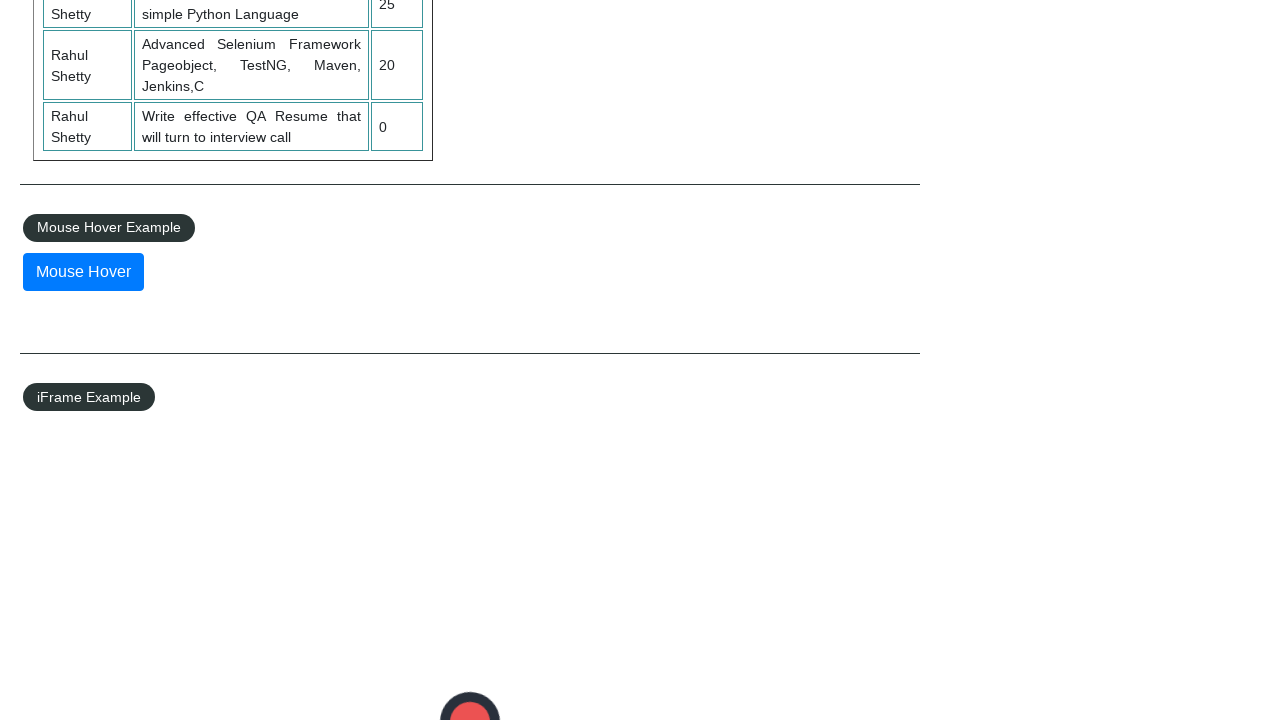

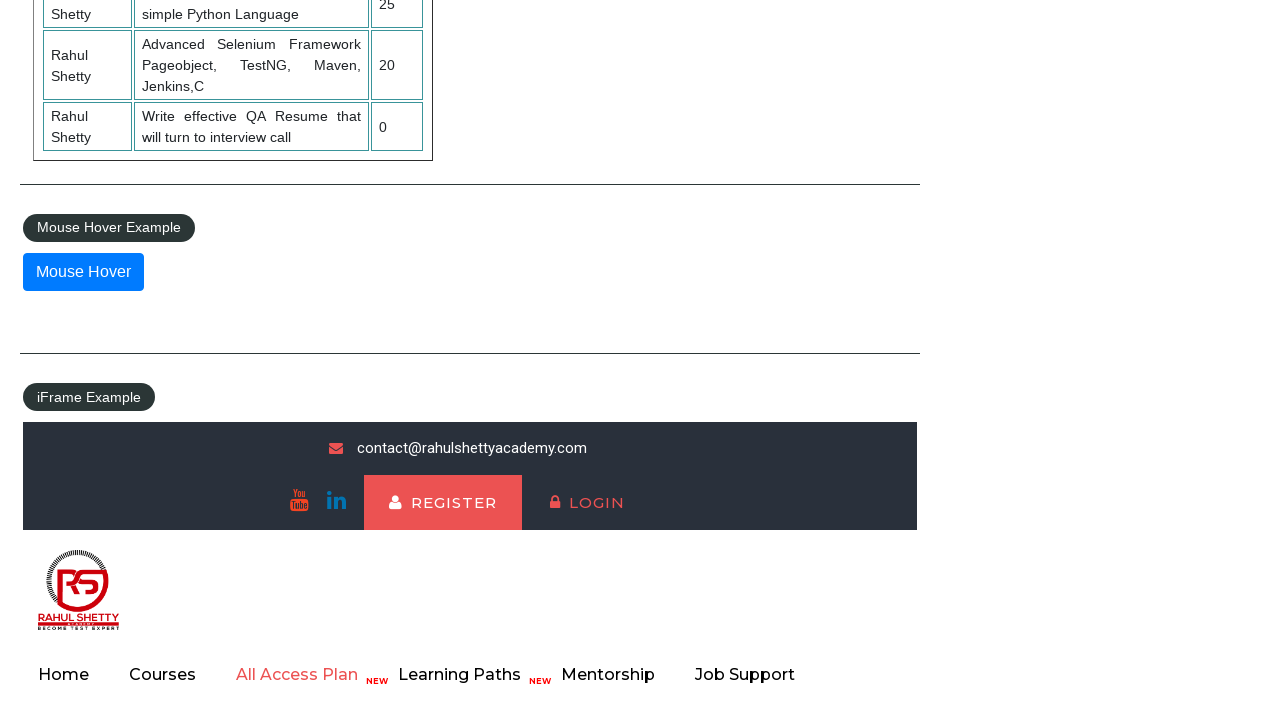